Tests that entered text is trimmed when editing a todo item

Starting URL: https://demo.playwright.dev/todomvc

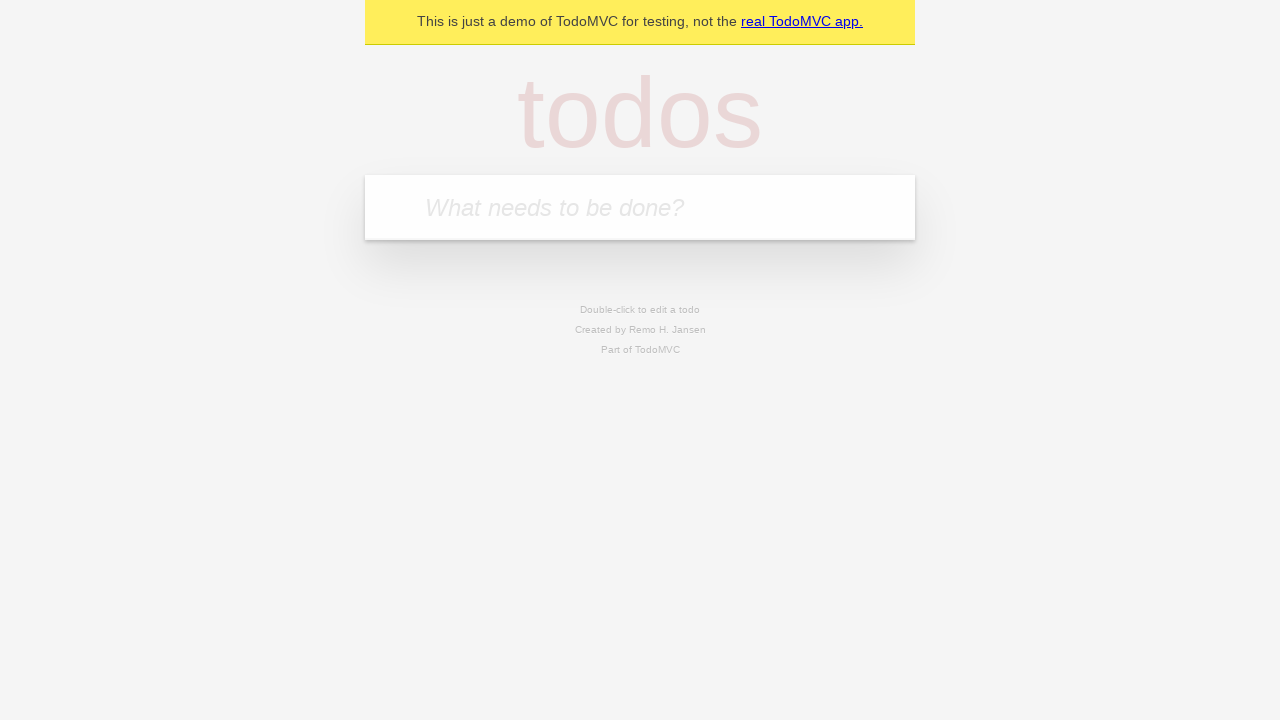

Filled new todo field with 'buy some cheese' on .new-todo
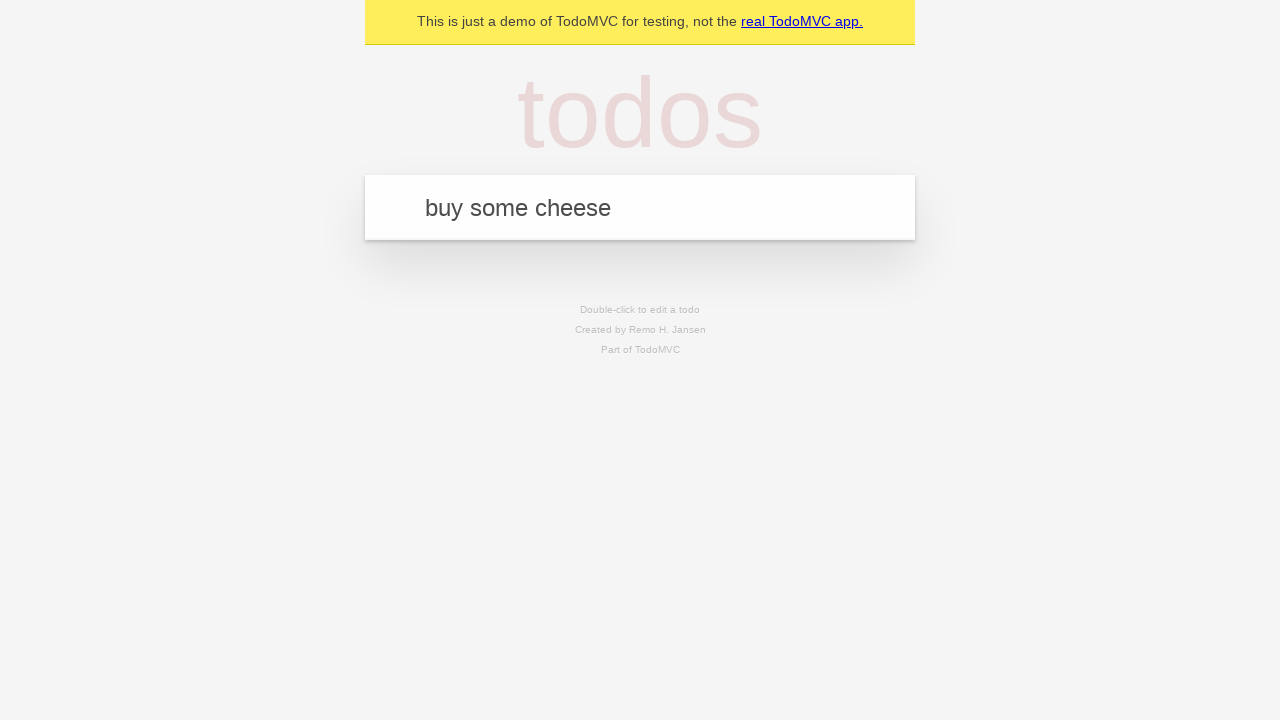

Pressed Enter to create first todo on .new-todo
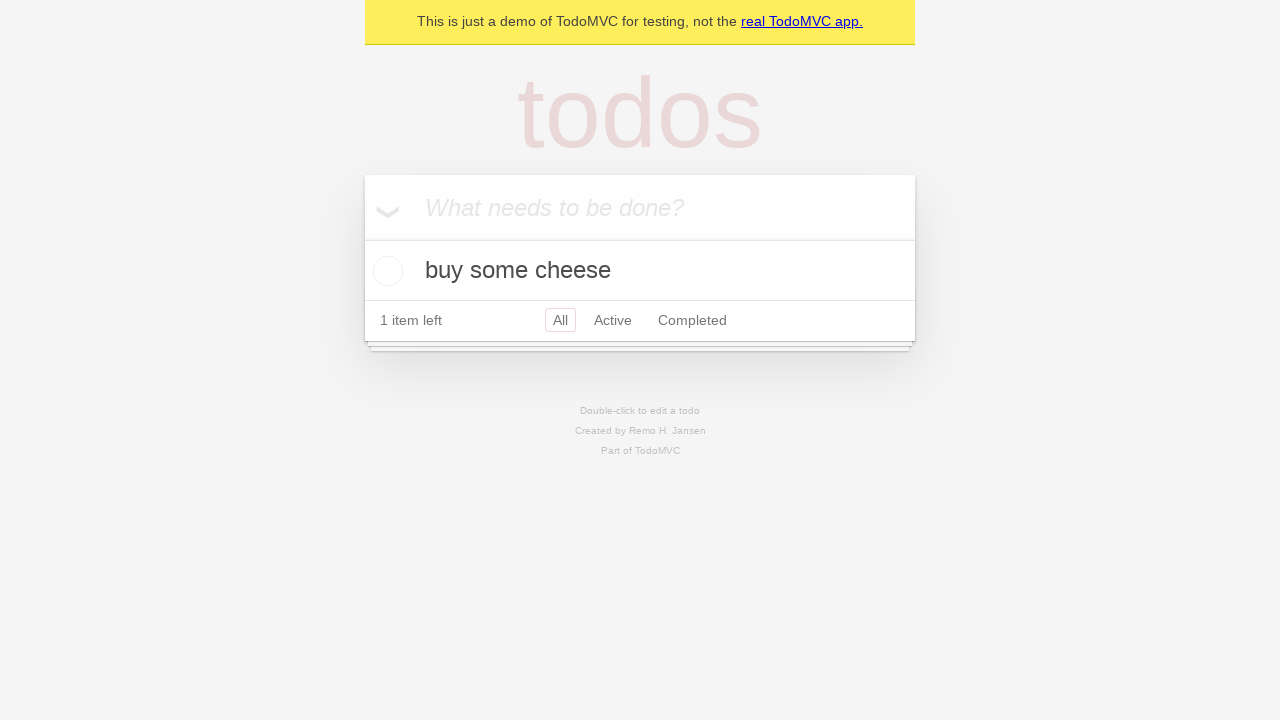

Filled new todo field with 'feed the cat' on .new-todo
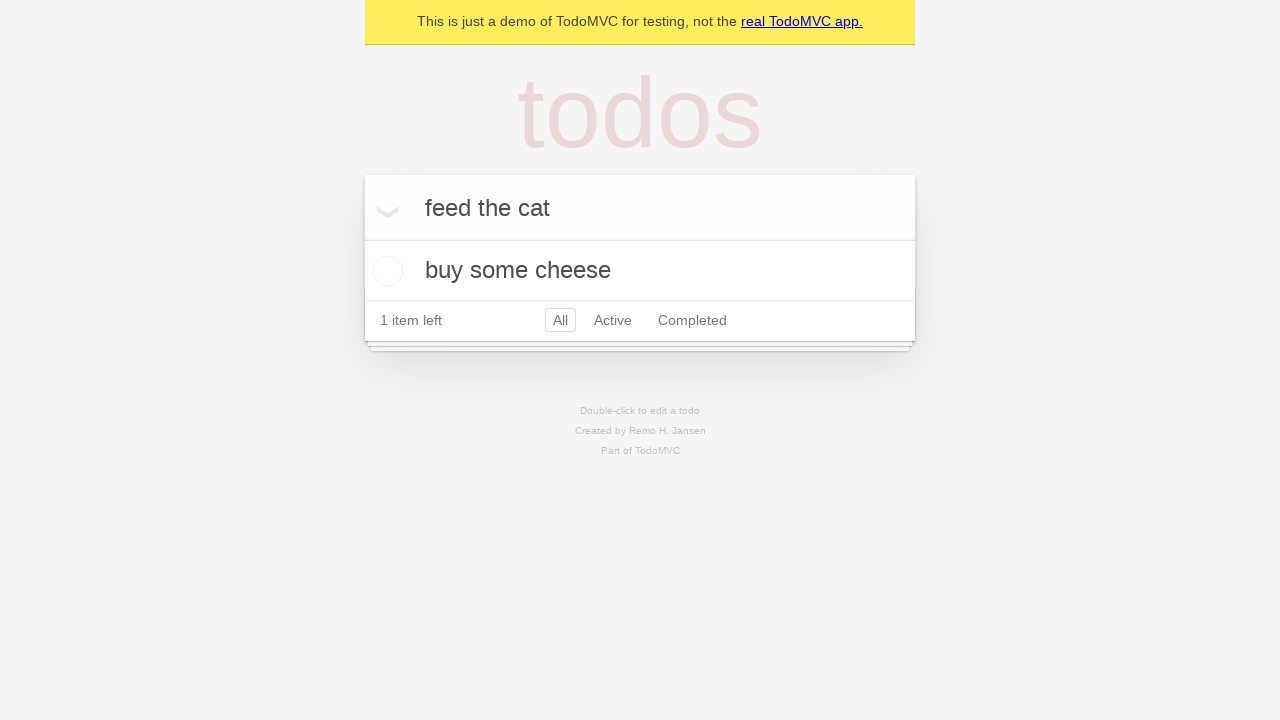

Pressed Enter to create second todo on .new-todo
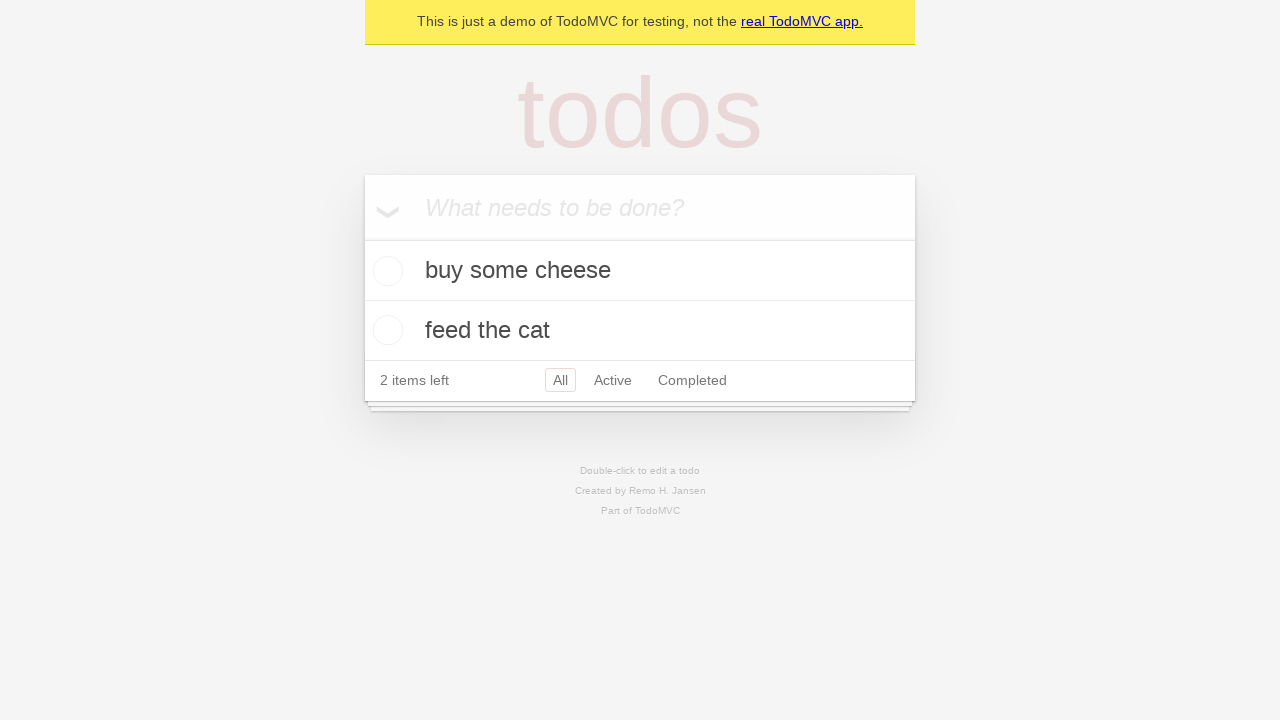

Filled new todo field with 'book a doctors appointment' on .new-todo
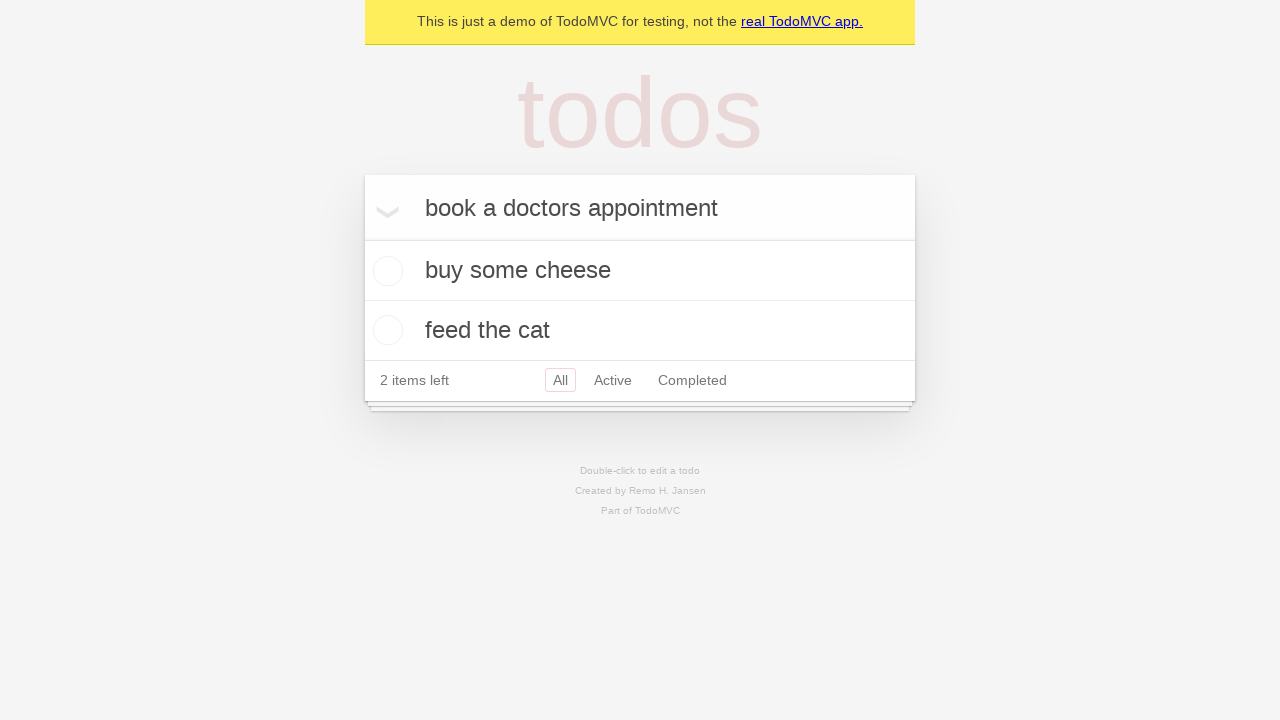

Pressed Enter to create third todo on .new-todo
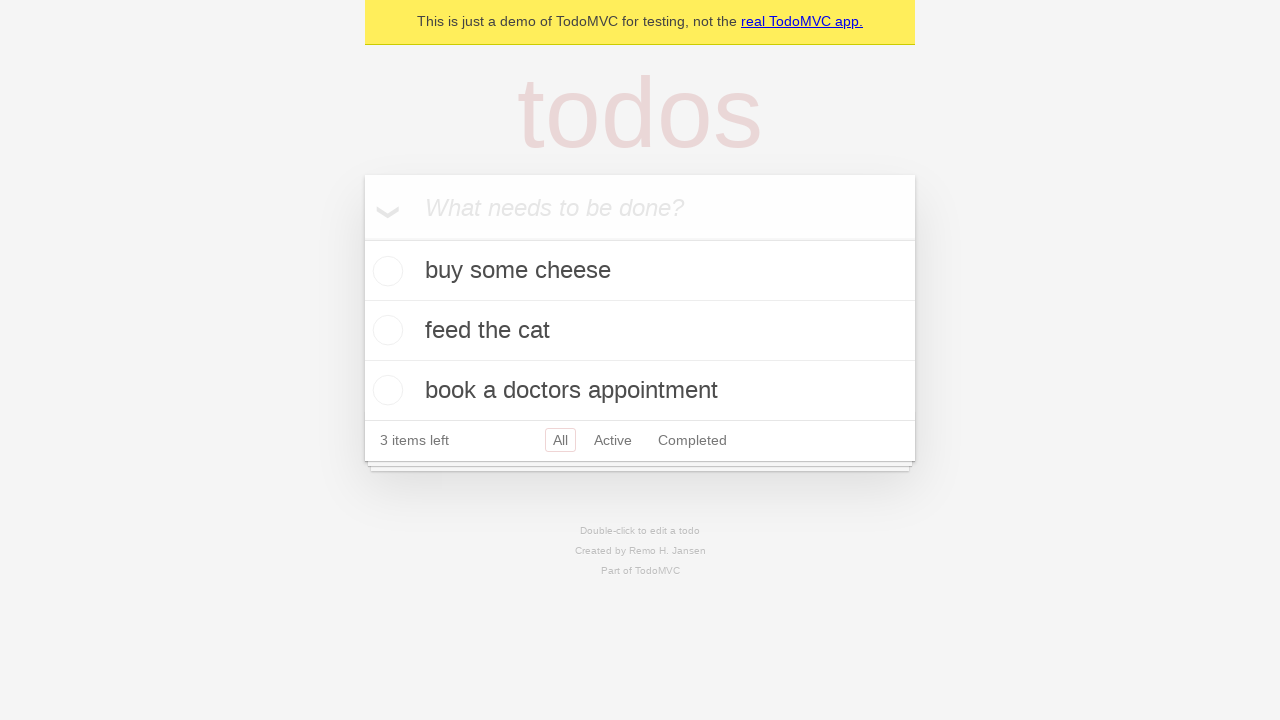

Double-clicked second todo item to enter edit mode at (640, 331) on .todo-list li >> nth=1
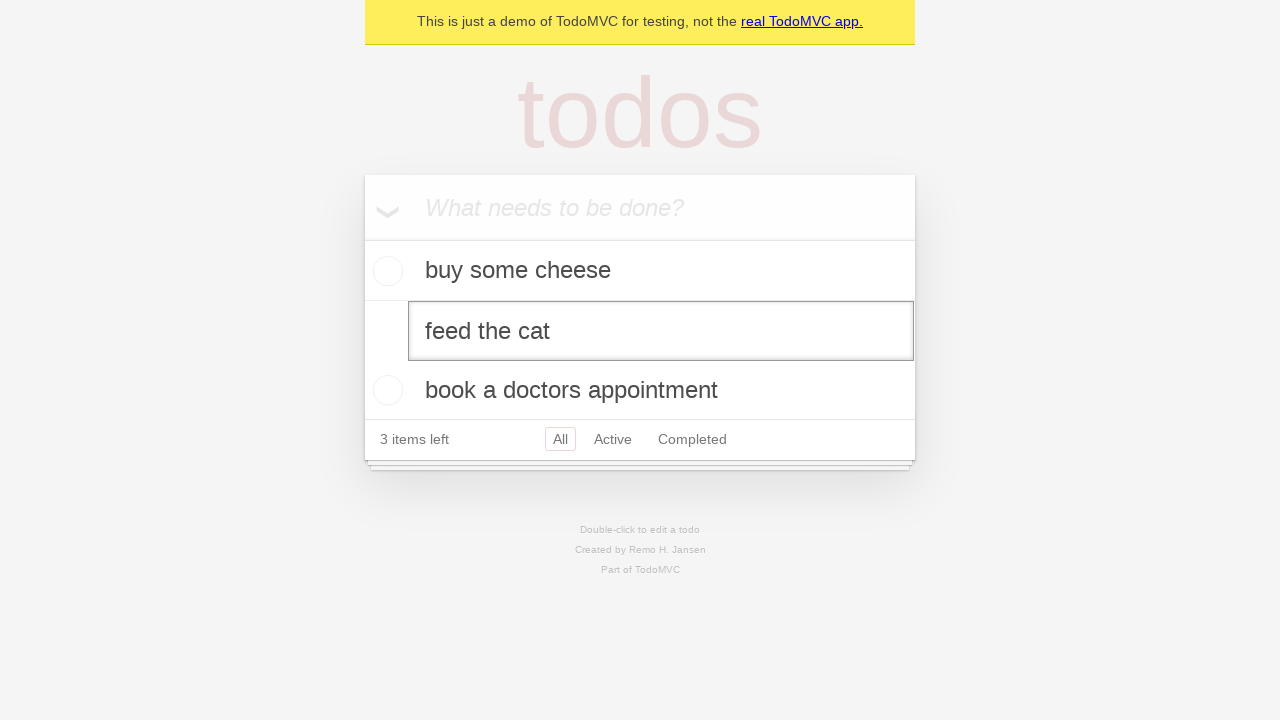

Filled edit field with text containing leading and trailing whitespace on .todo-list li >> nth=1 >> .edit
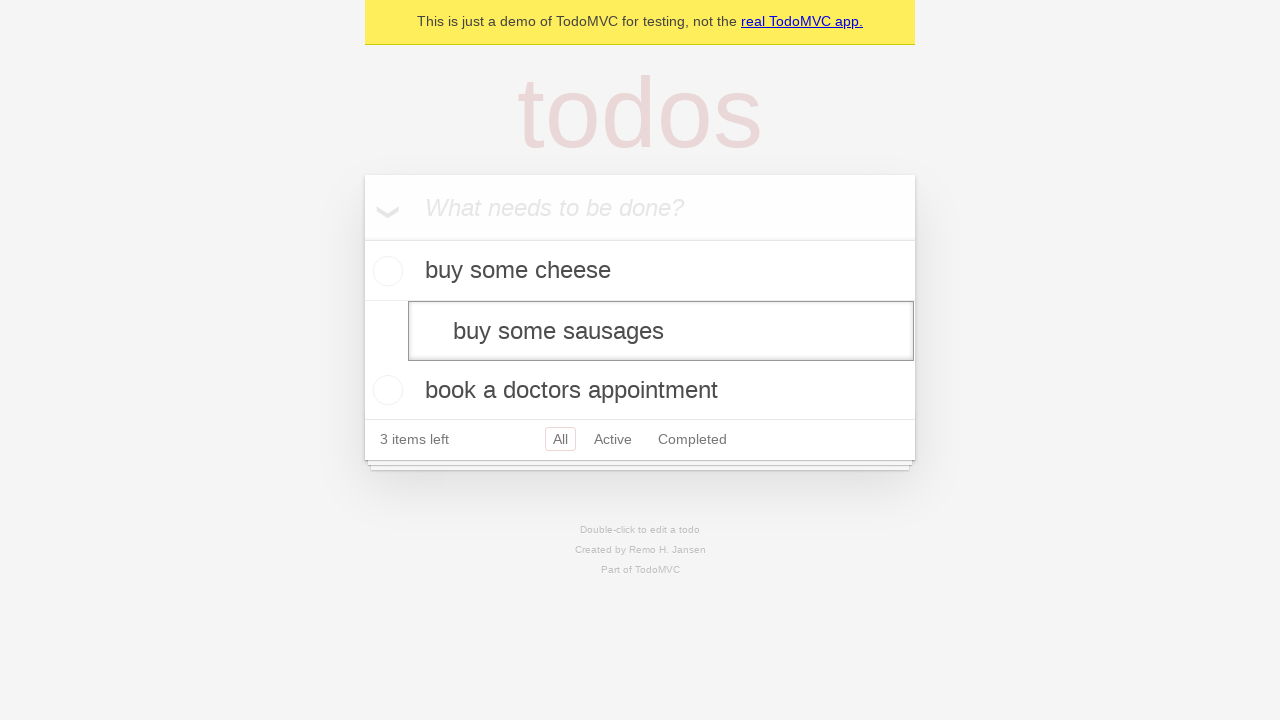

Pressed Enter to confirm edit and verify text is trimmed on .todo-list li >> nth=1 >> .edit
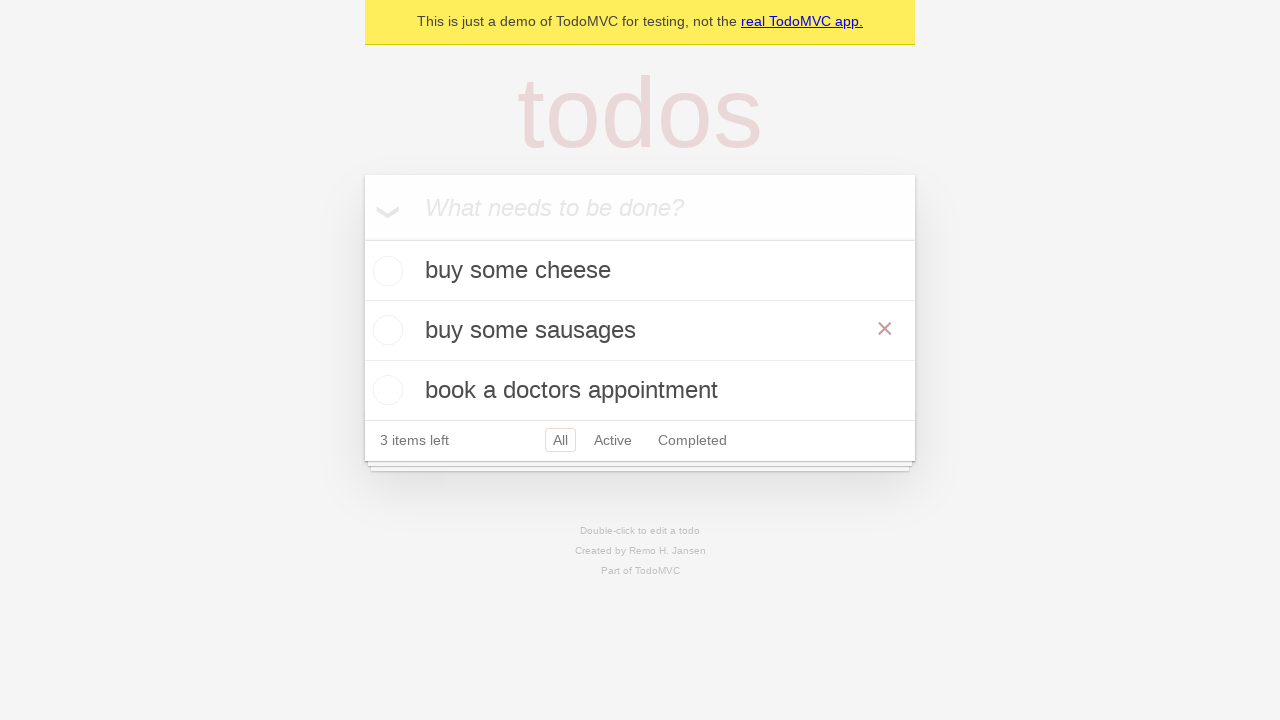

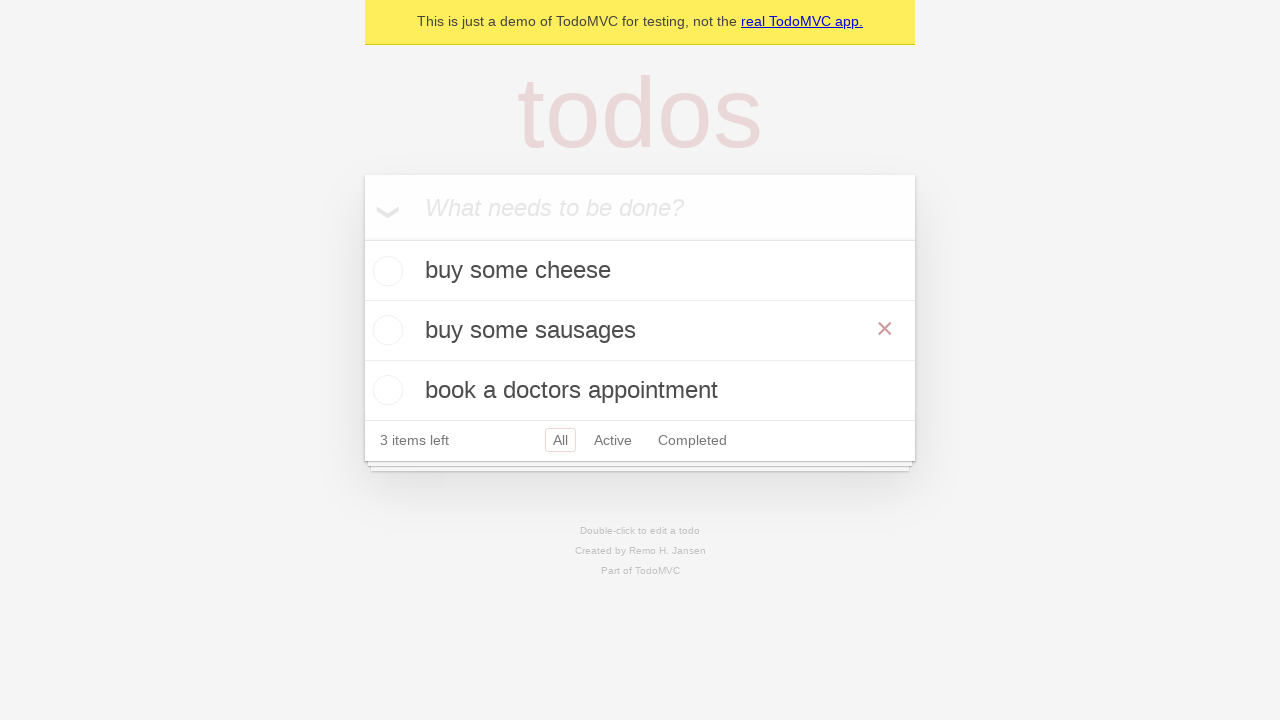